Tests drag and drop functionality on the jQuery UI demo page by dragging an element from the draggable source to the droppable target area.

Starting URL: https://jqueryui.com/droppable/

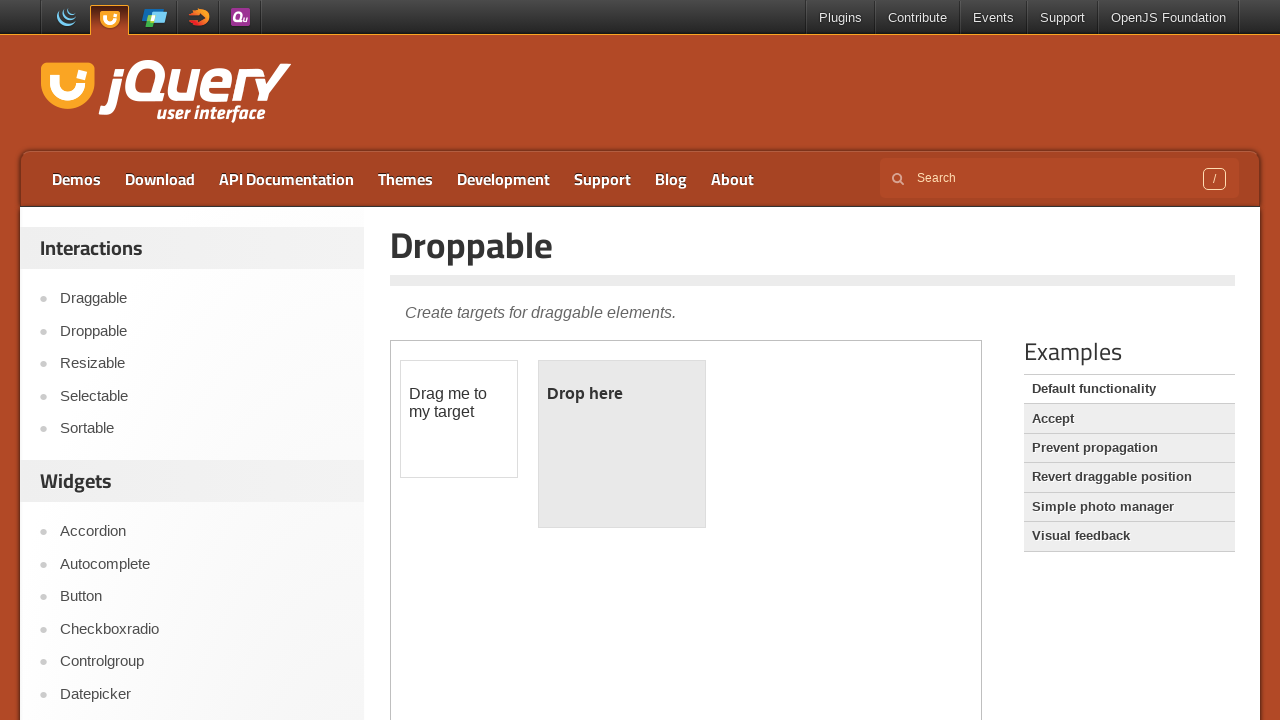

Located the demo iframe containing drag and drop elements
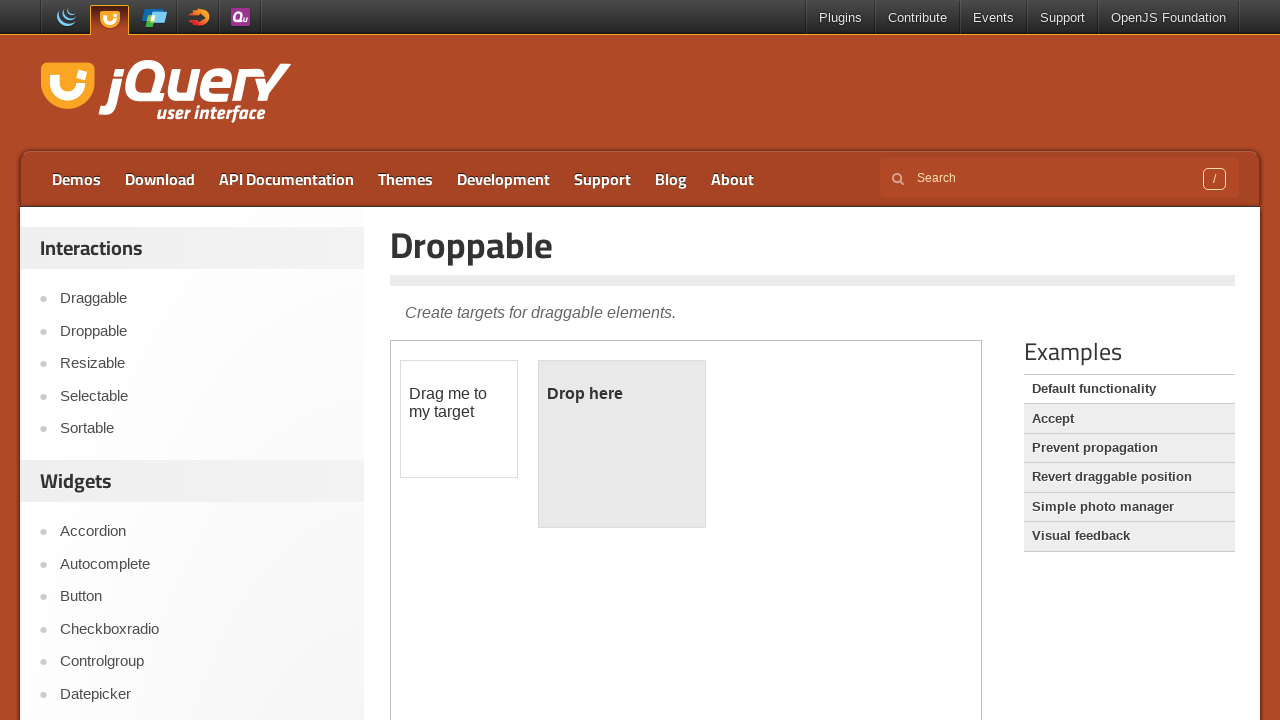

Located the draggable element
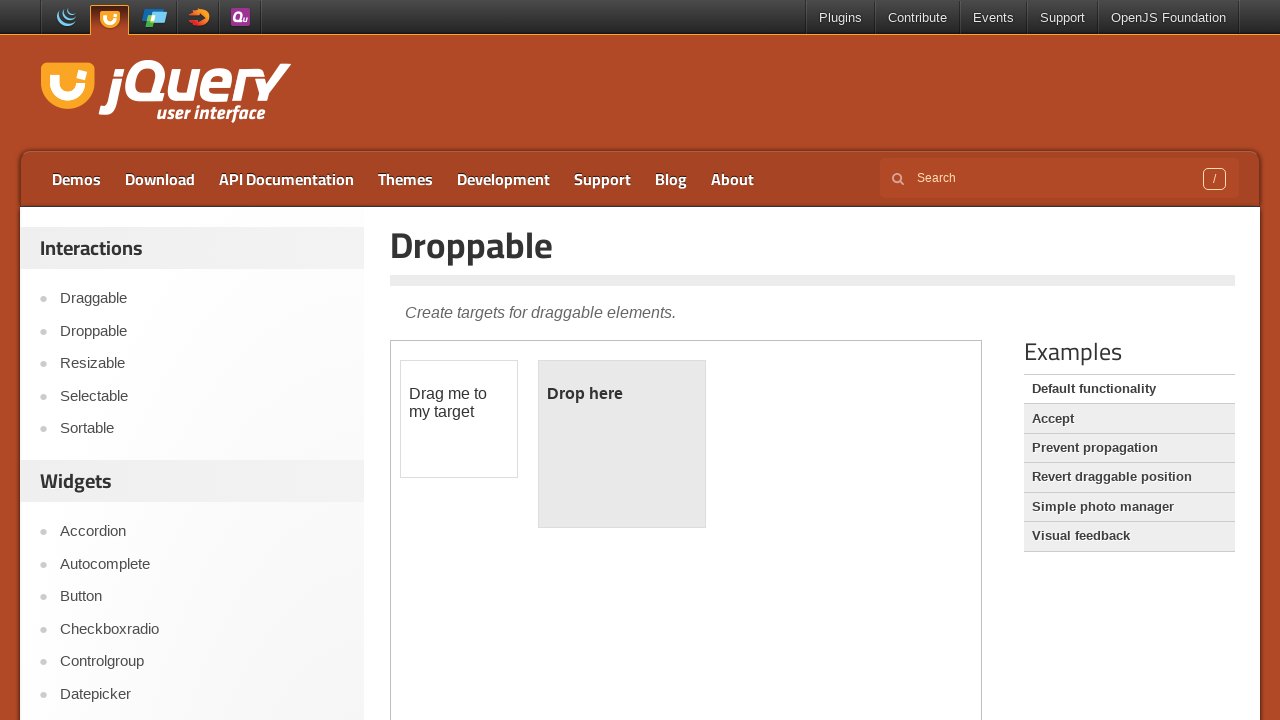

Located the droppable target element
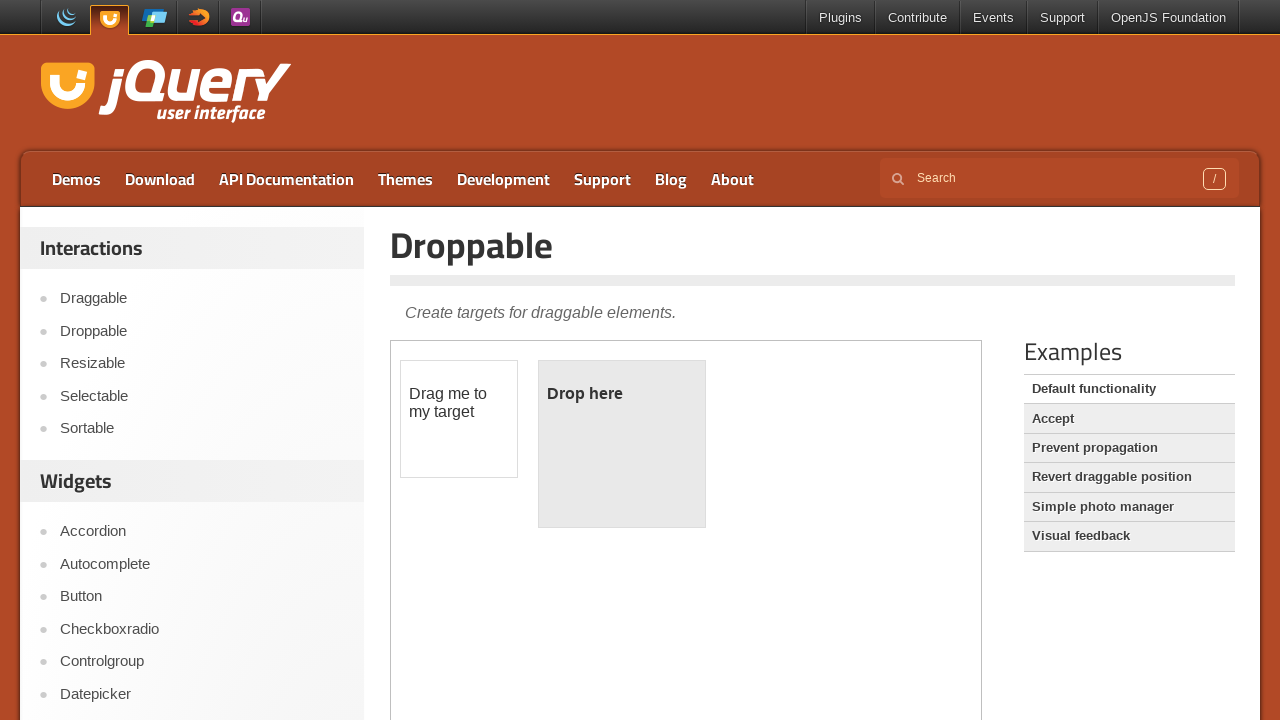

Dragged element from draggable source to droppable target area at (622, 444)
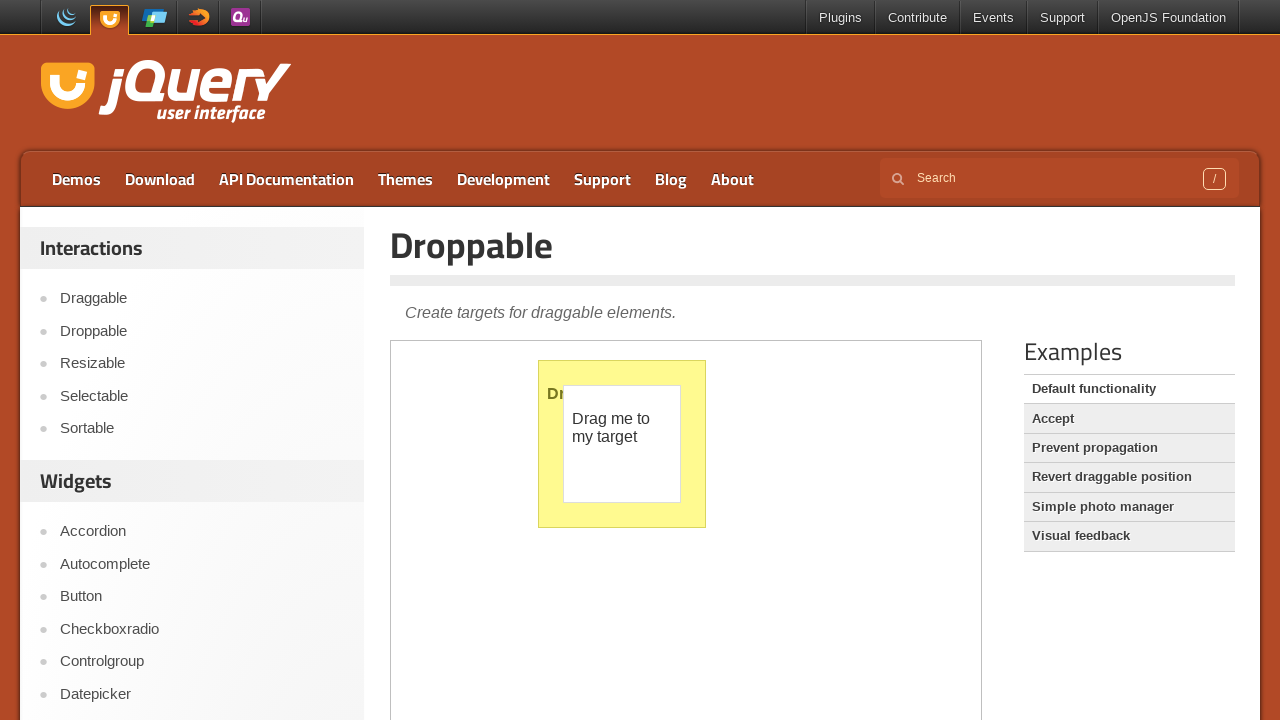

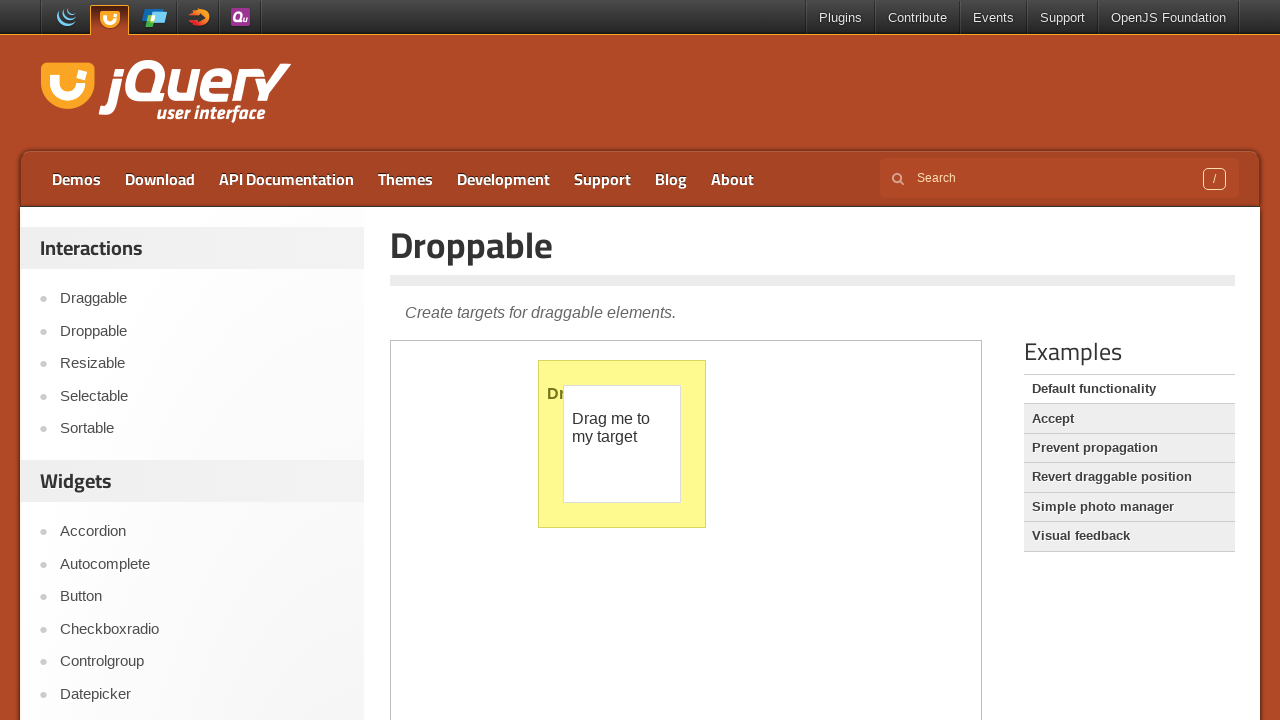